Tests the Add/Remove Elements functionality by clicking the "Add Element" button 5 times and verifying that 5 Delete buttons are created on the page.

Starting URL: http://the-internet.herokuapp.com/add_remove_elements/

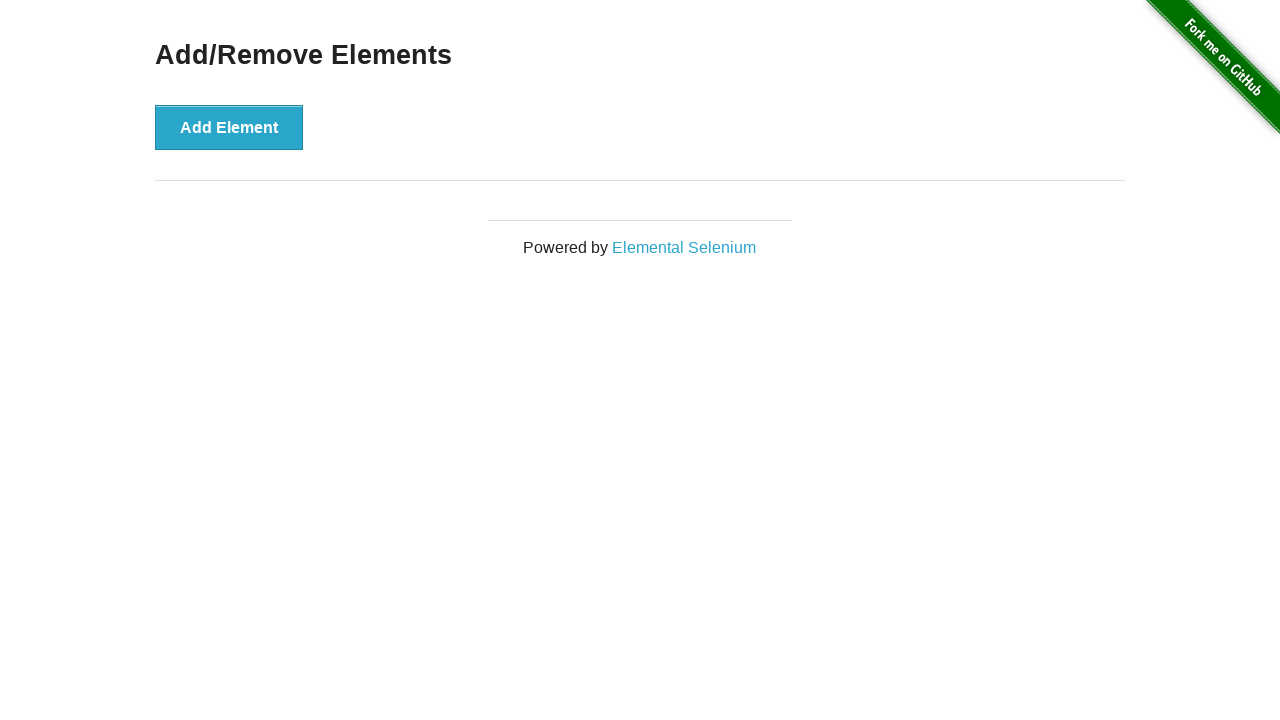

Located the Add Element button
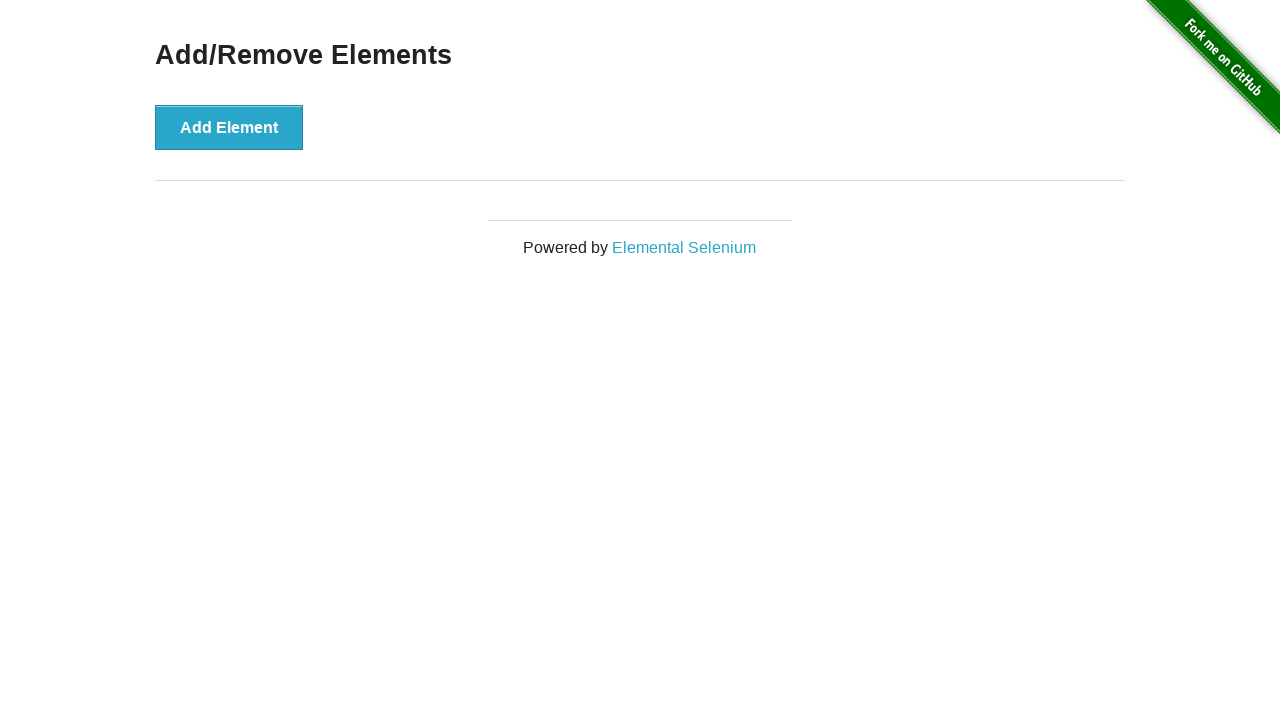

Clicked Add Element button (click 1 of 5) at (229, 127) on xpath=//button[contains(text(),'Add Element')]
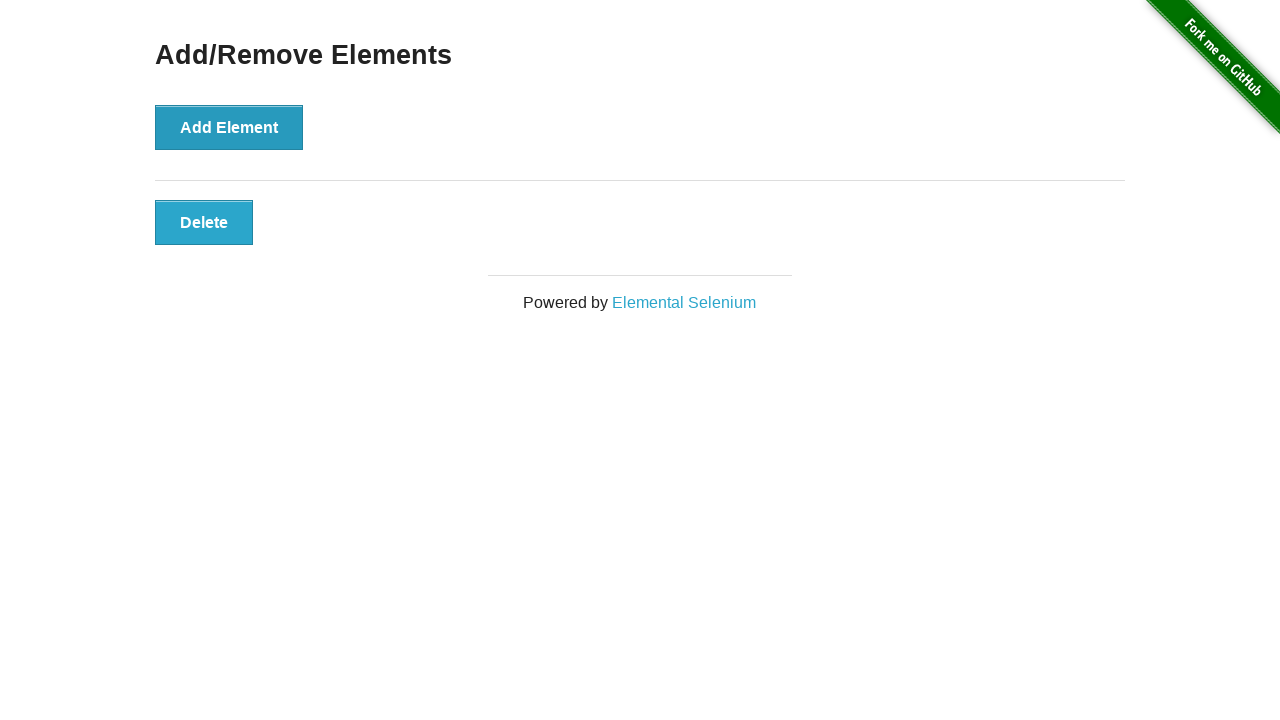

Waited 1 second before next click
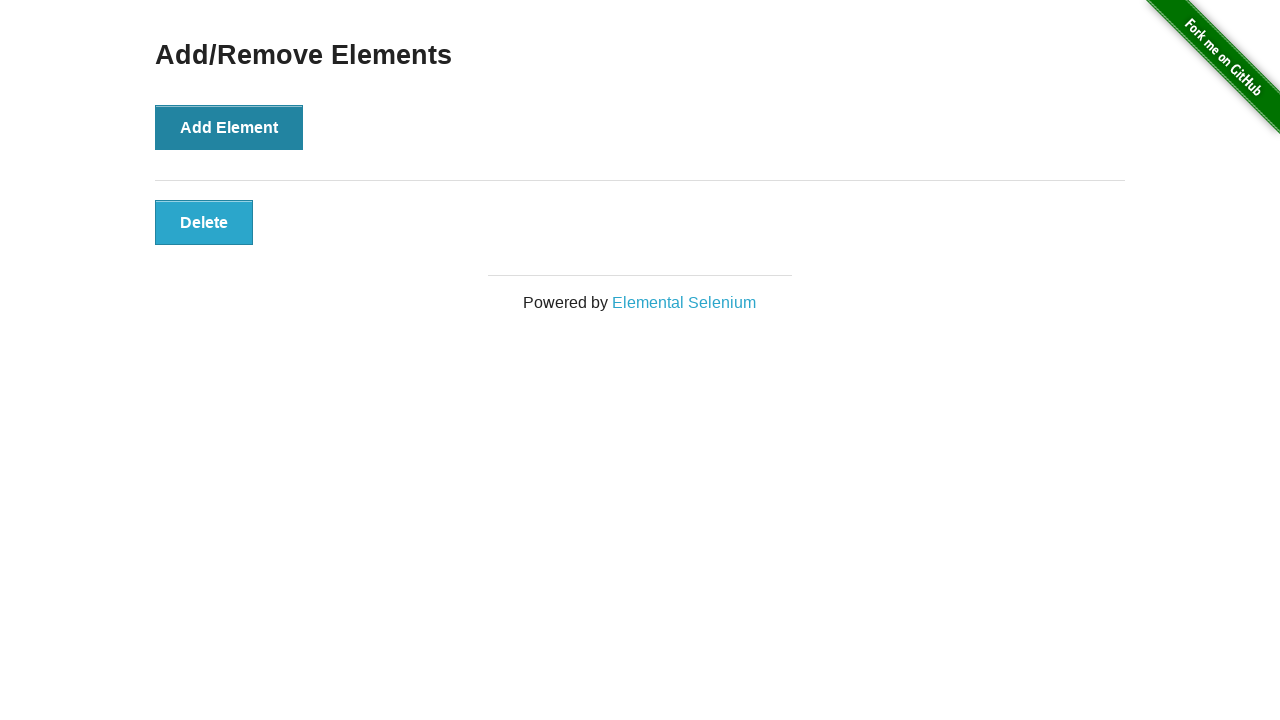

Clicked Add Element button (click 2 of 5) at (229, 127) on xpath=//button[contains(text(),'Add Element')]
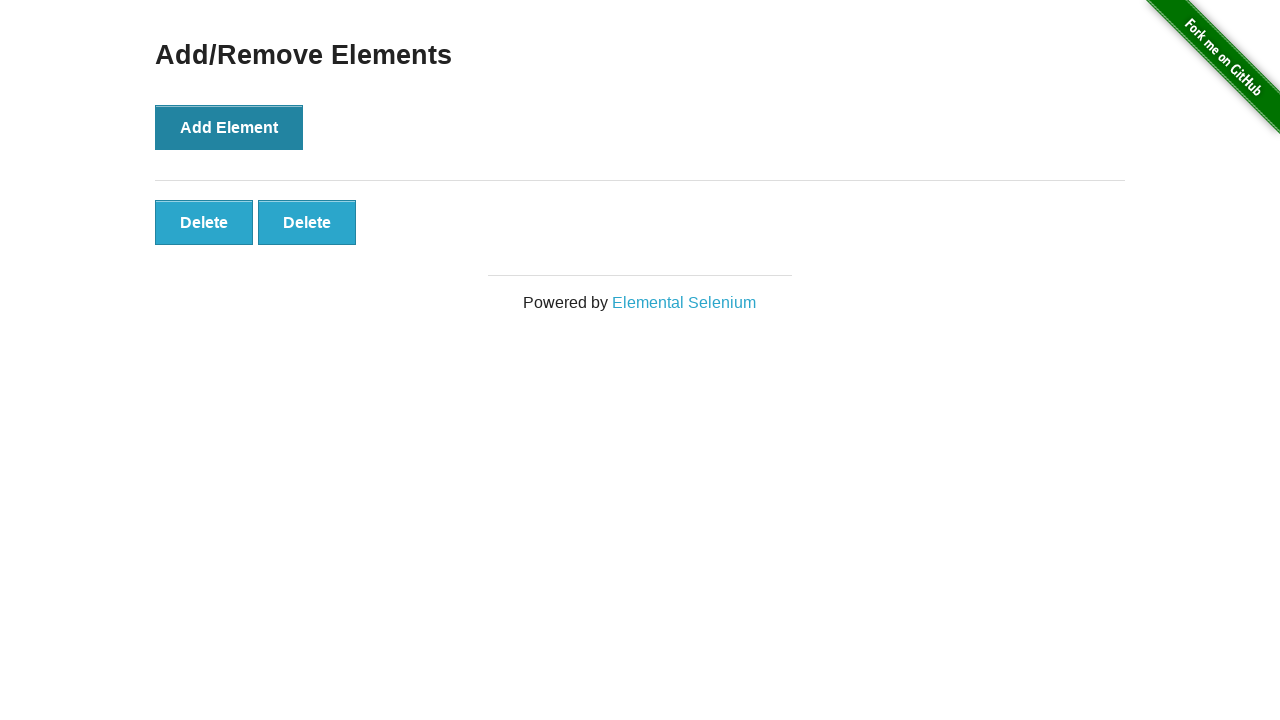

Waited 1 second before next click
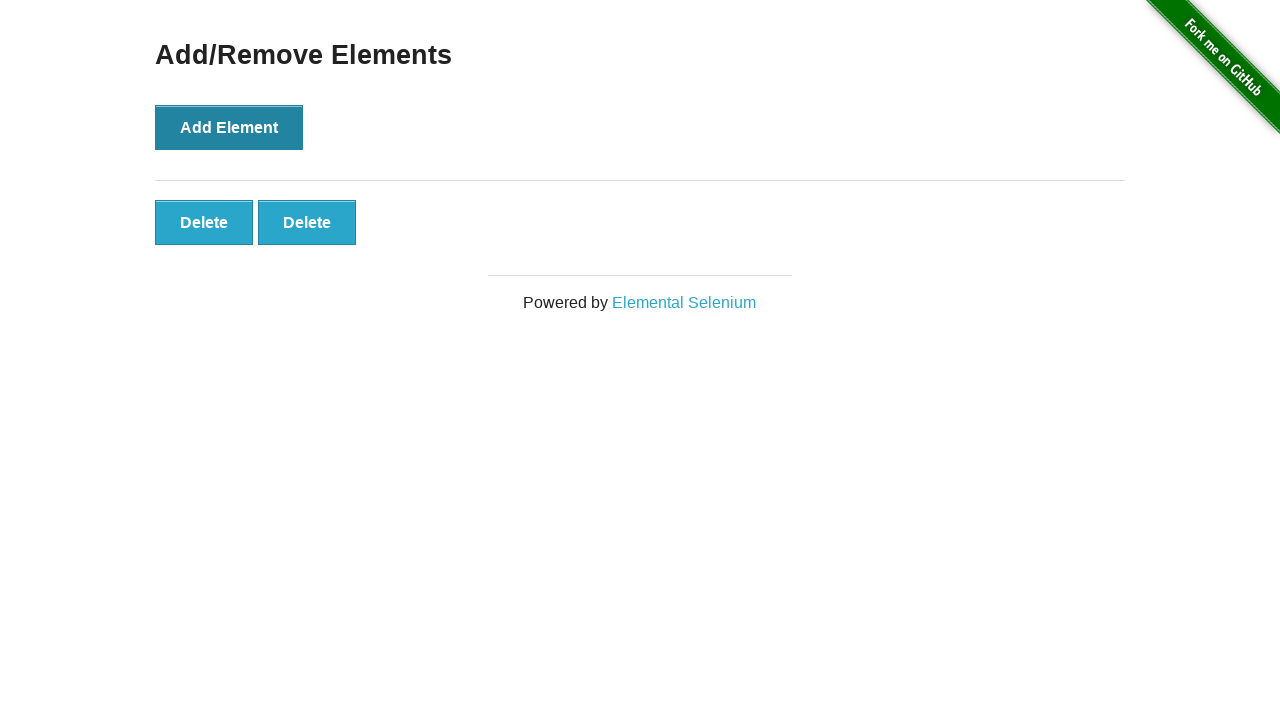

Clicked Add Element button (click 3 of 5) at (229, 127) on xpath=//button[contains(text(),'Add Element')]
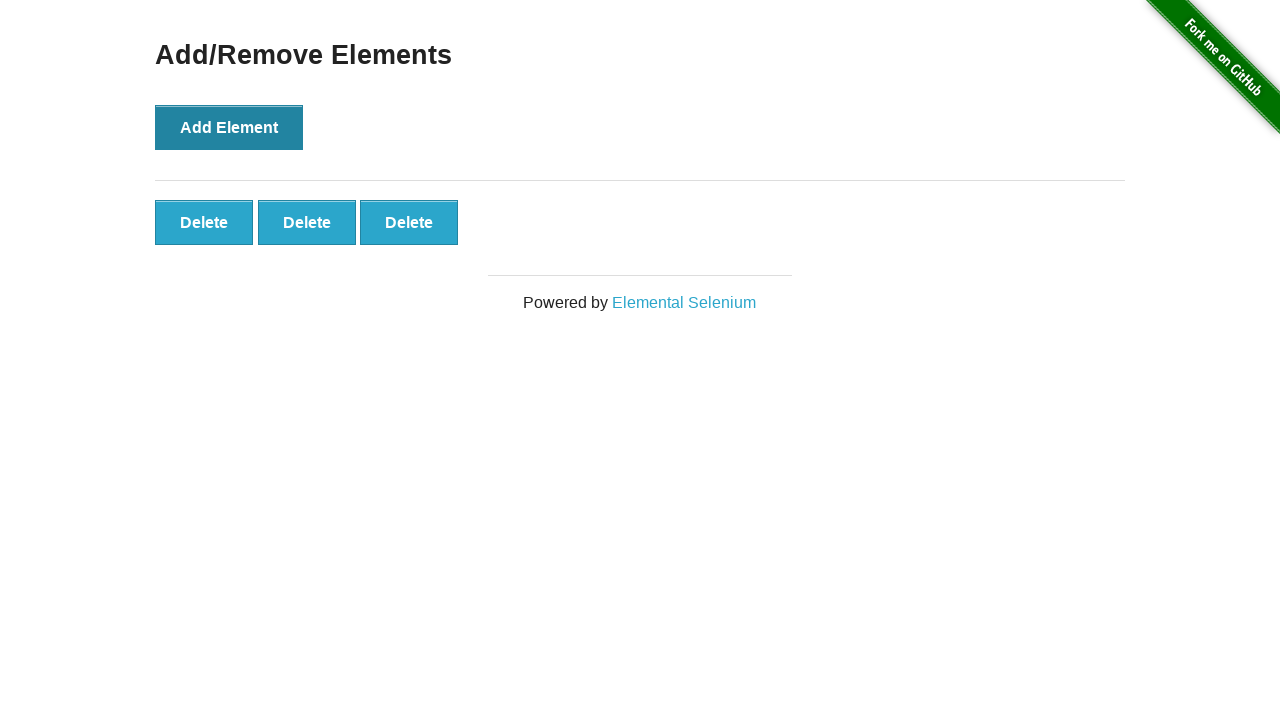

Waited 1 second before next click
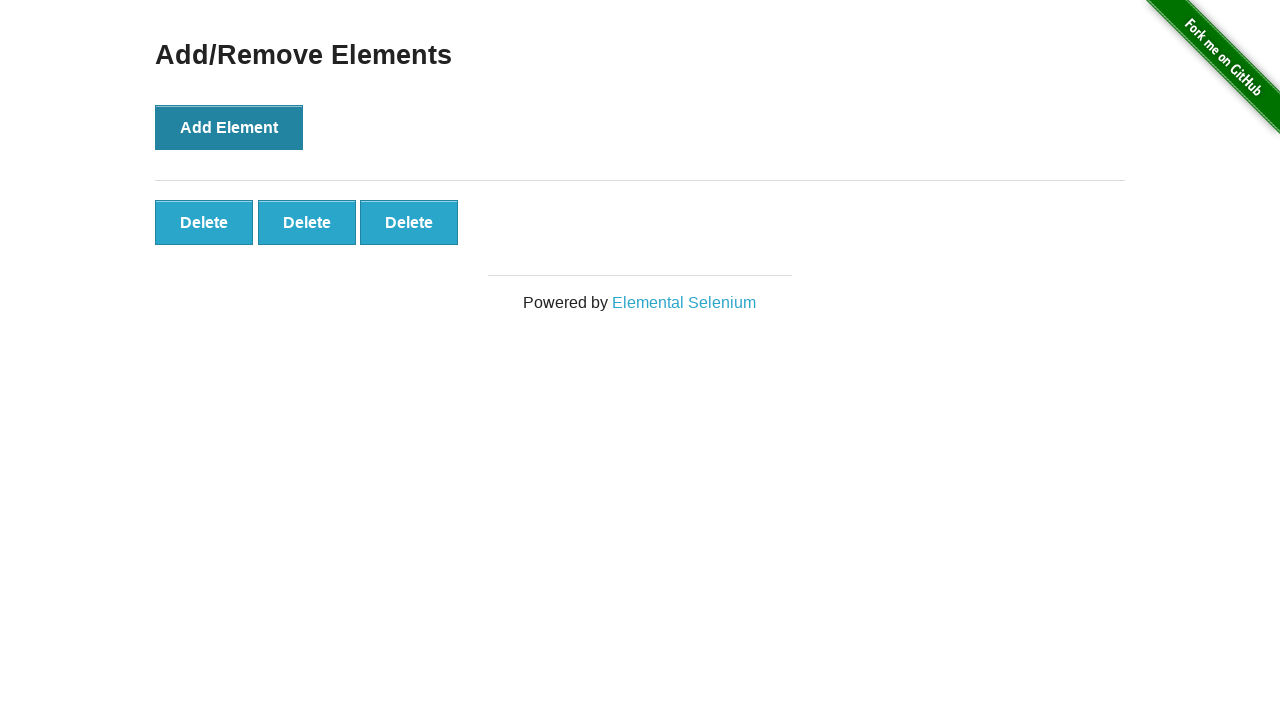

Clicked Add Element button (click 4 of 5) at (229, 127) on xpath=//button[contains(text(),'Add Element')]
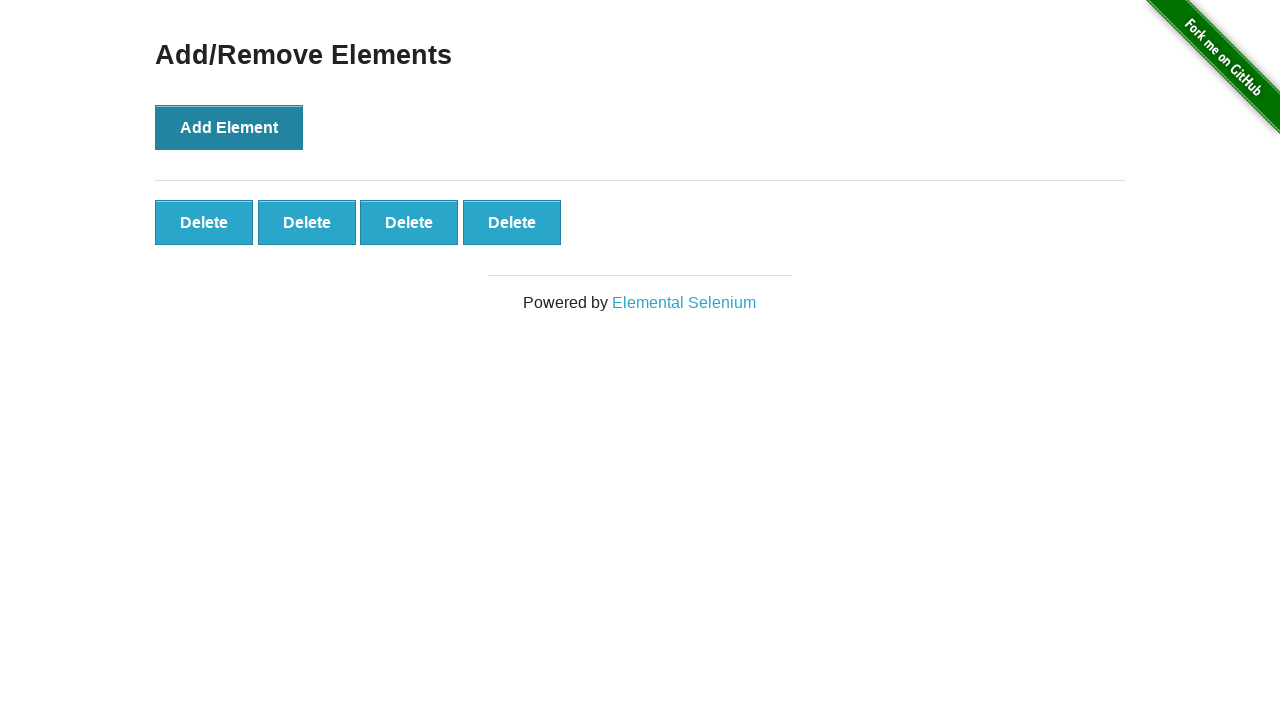

Waited 1 second before next click
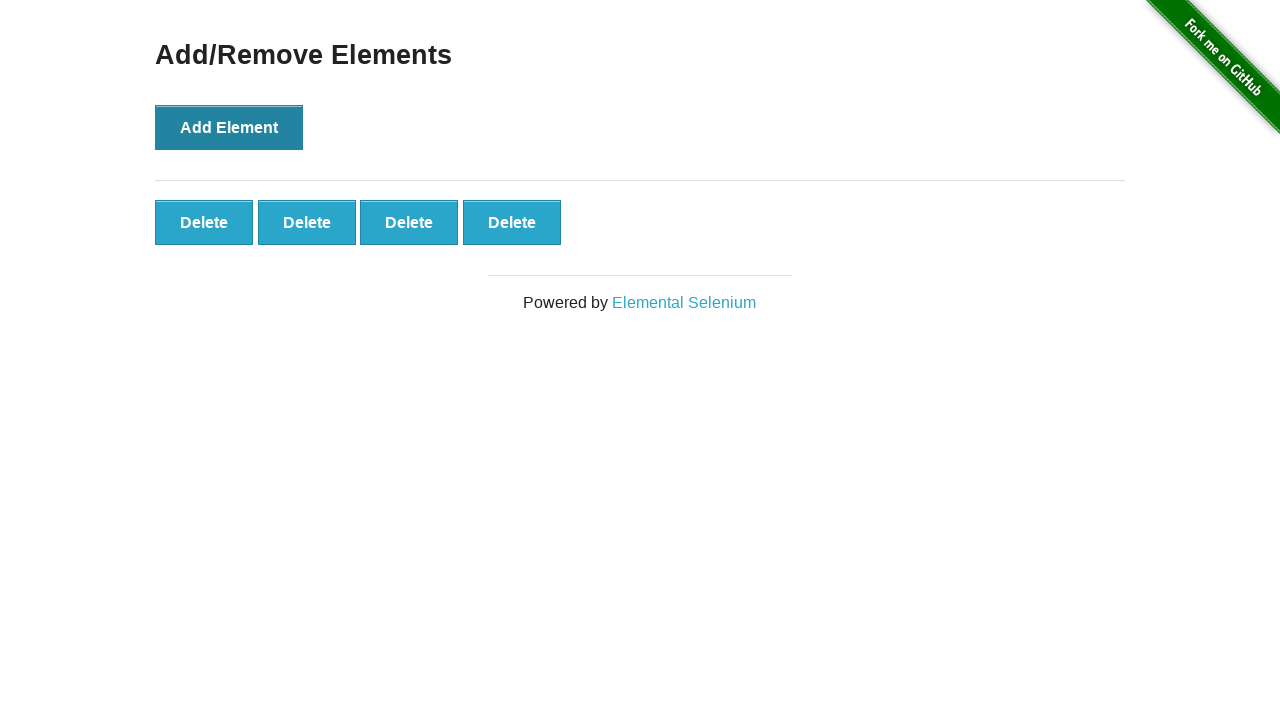

Clicked Add Element button (click 5 of 5) at (229, 127) on xpath=//button[contains(text(),'Add Element')]
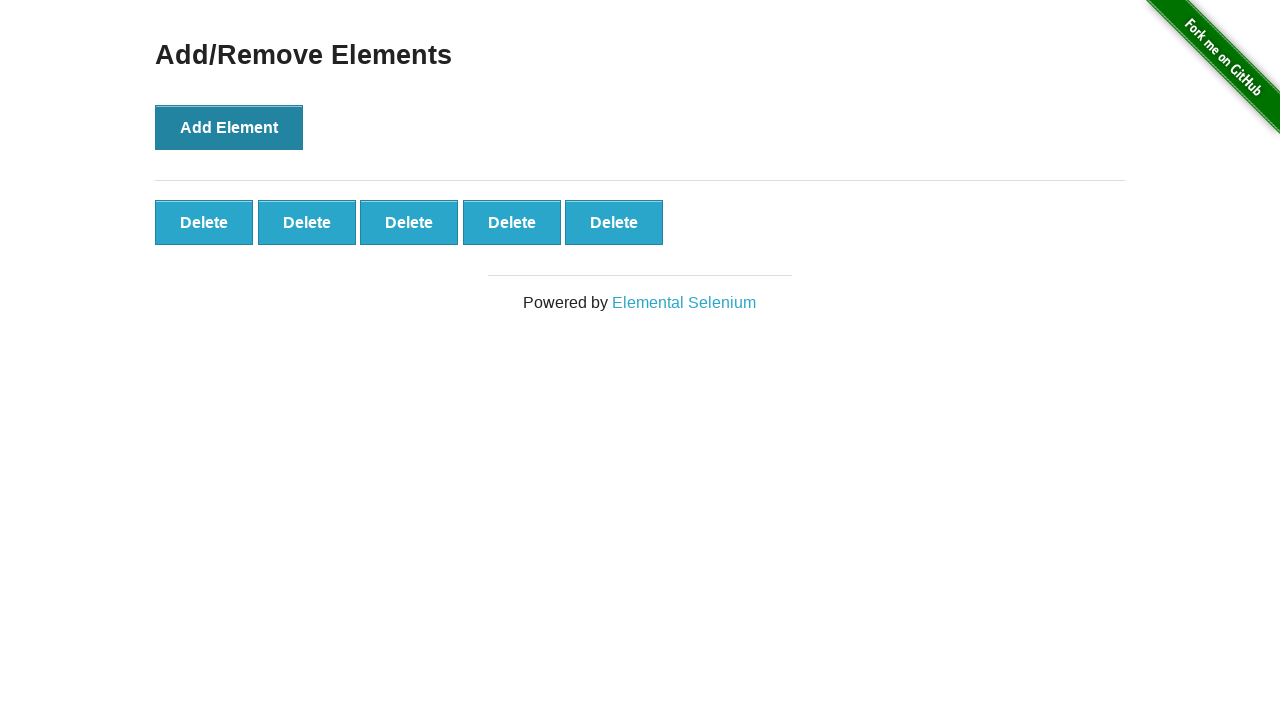

Waited 1 second before next click
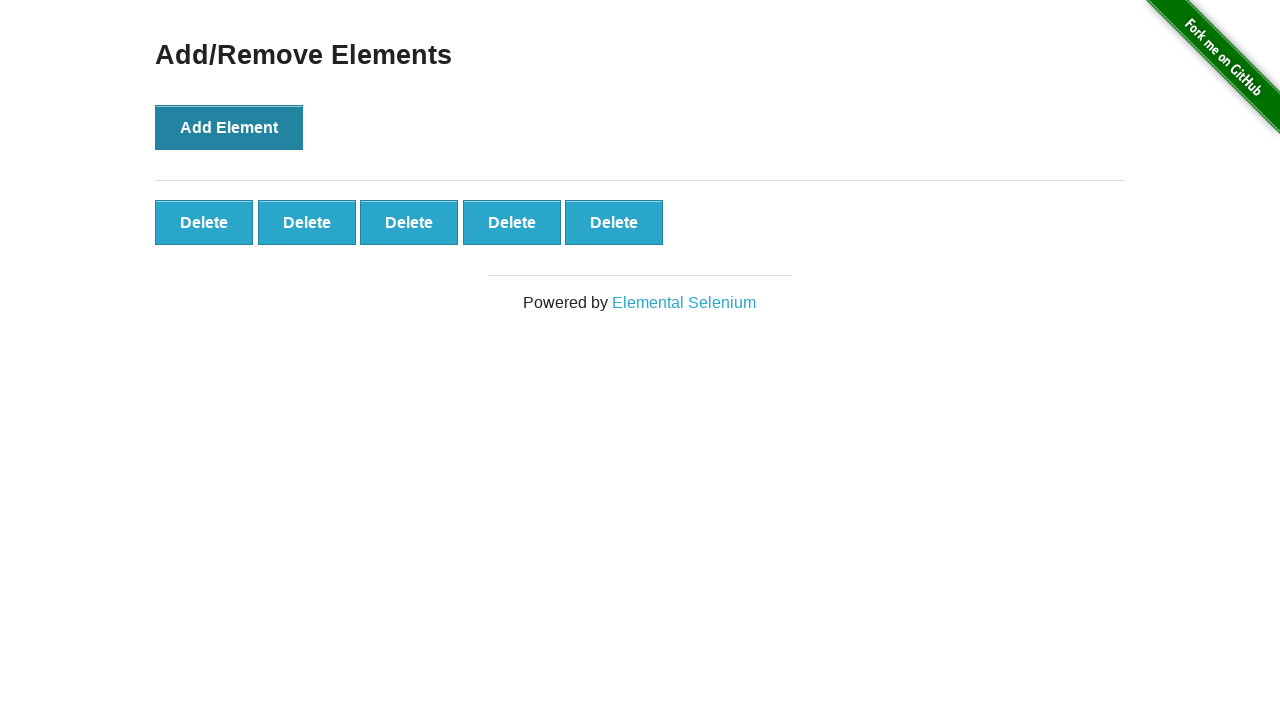

Delete buttons appeared on the page
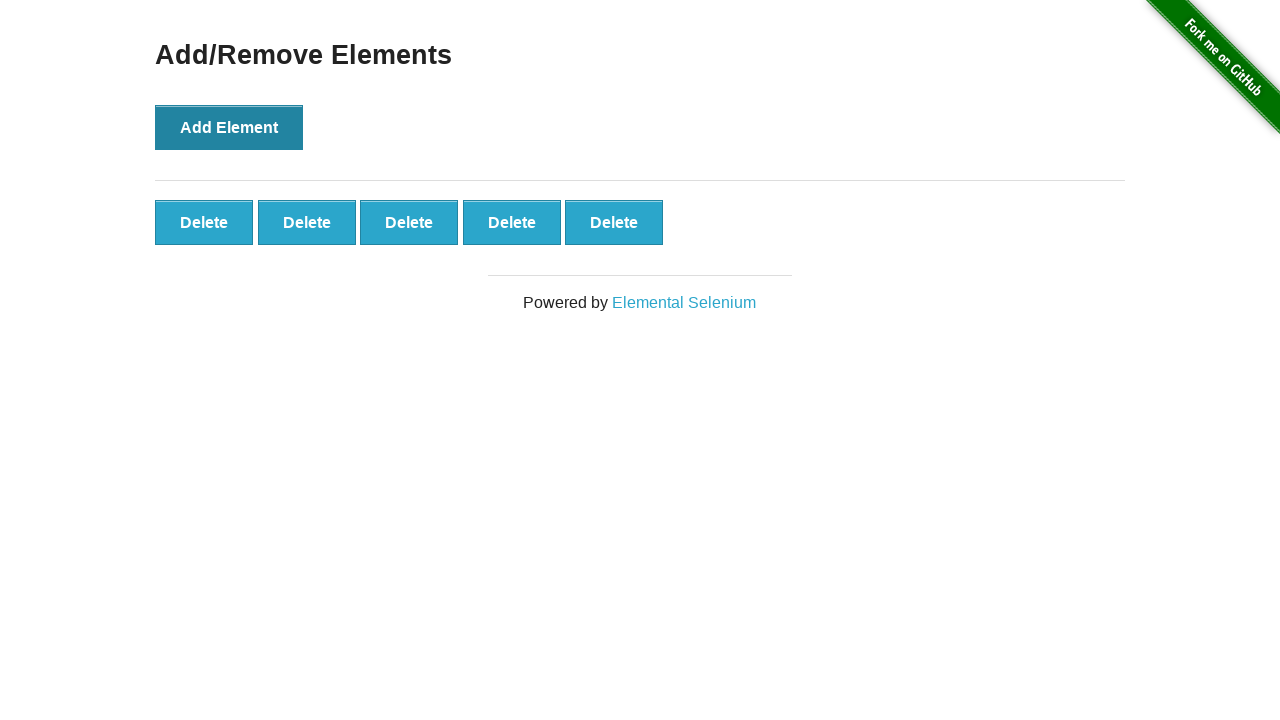

Located all Delete buttons
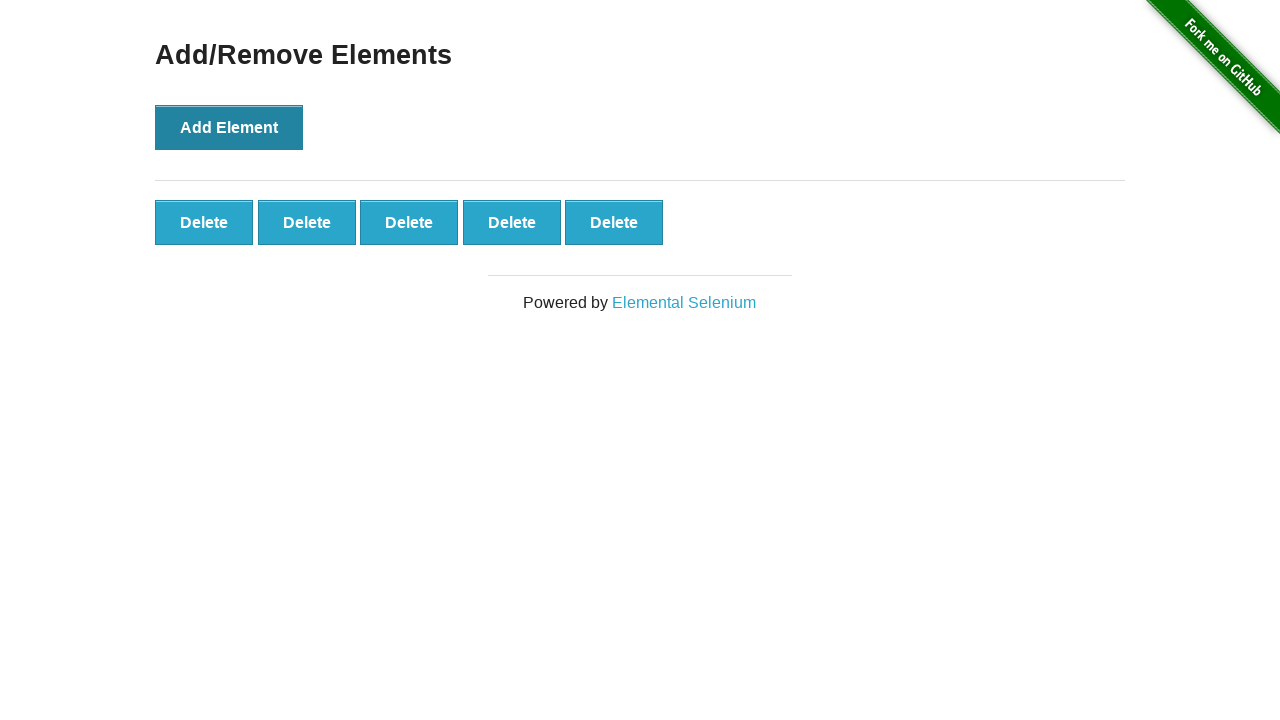

Verified that 5 Delete buttons were created
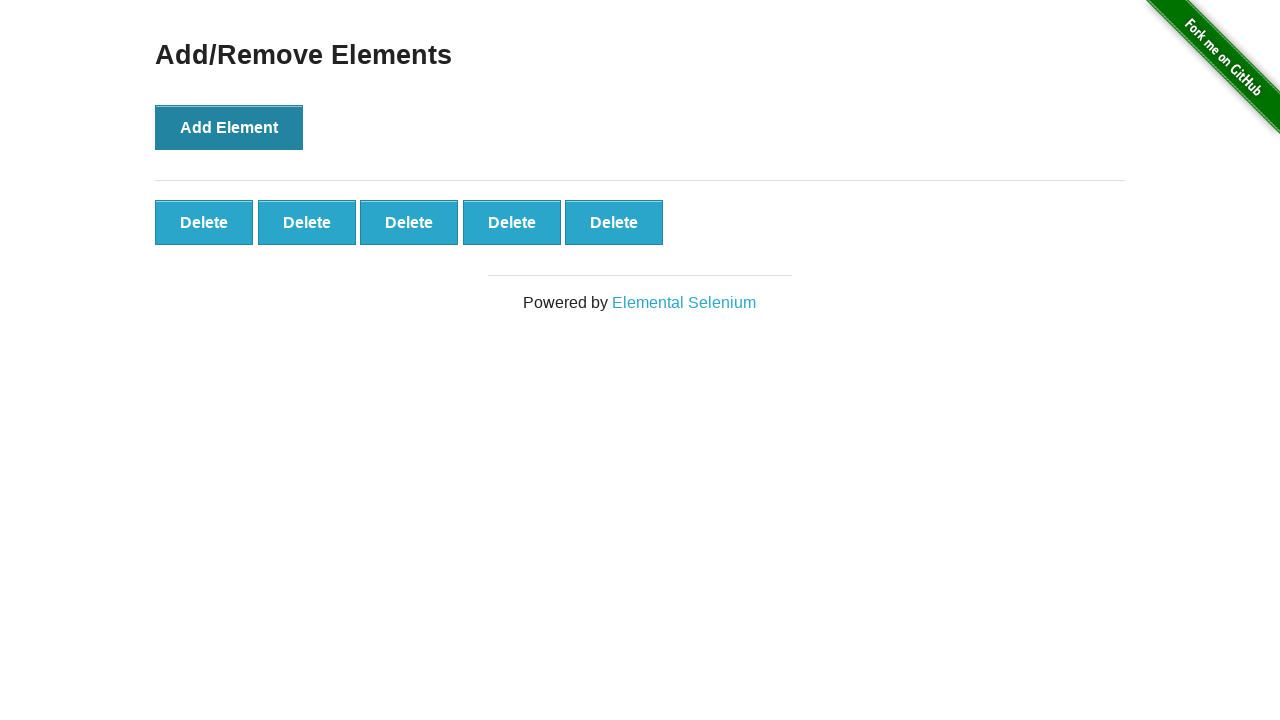

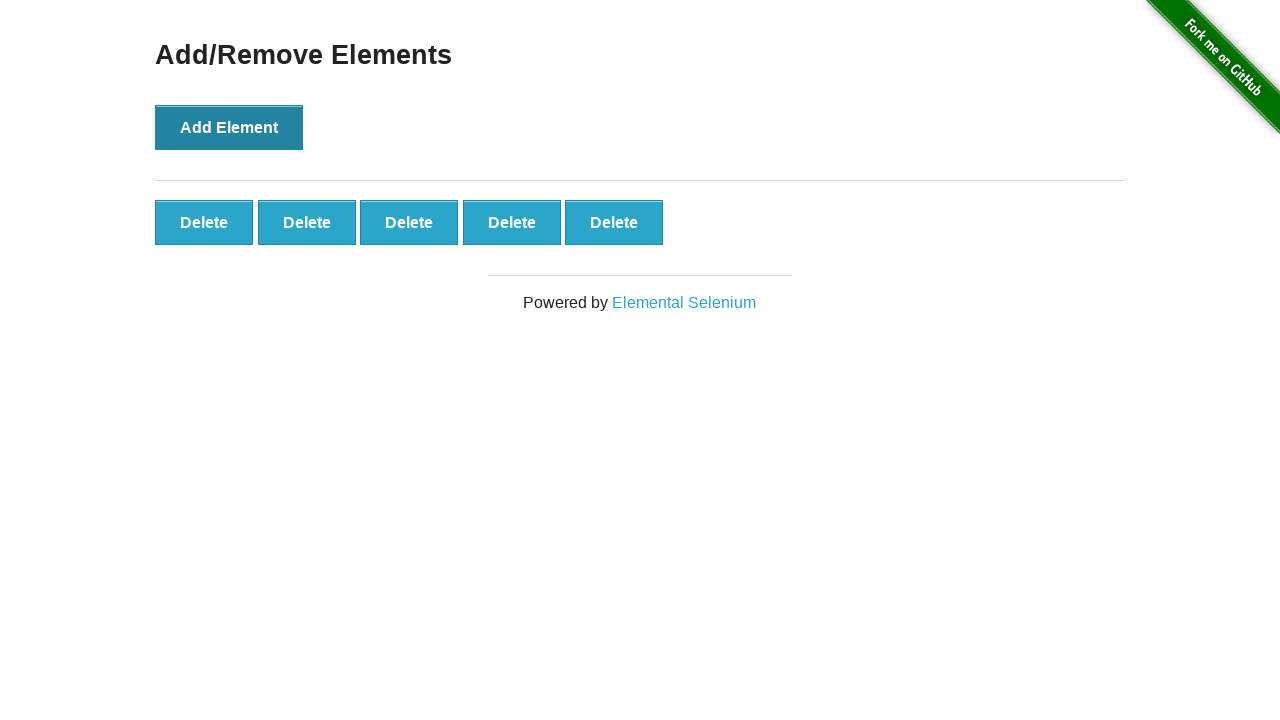